Tests Google Trends page by navigating to a trends exploration page for a search term and verifying the page title contains the expected keywords.

Starting URL: https://trends.google.com/trends/explore?q=iphone&geo=IT

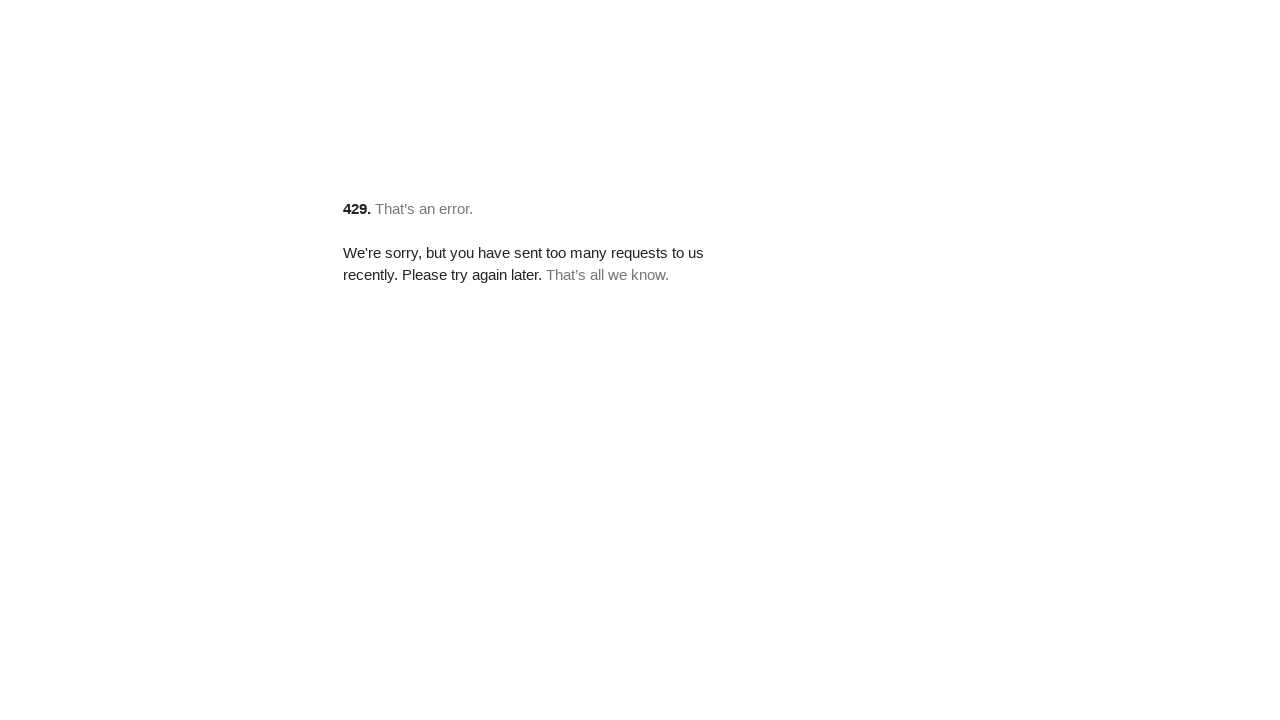

Navigated to Google Trends explore page for iPhone in Italy
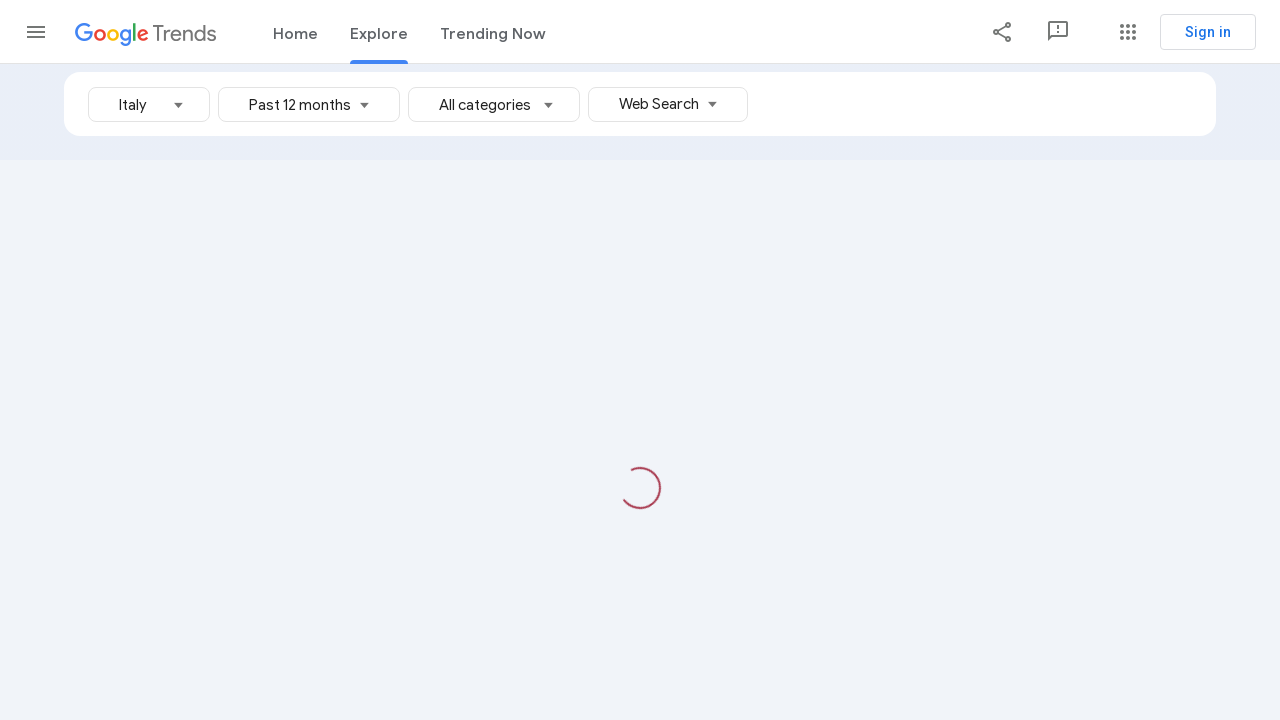

Page loaded with domcontentloaded state
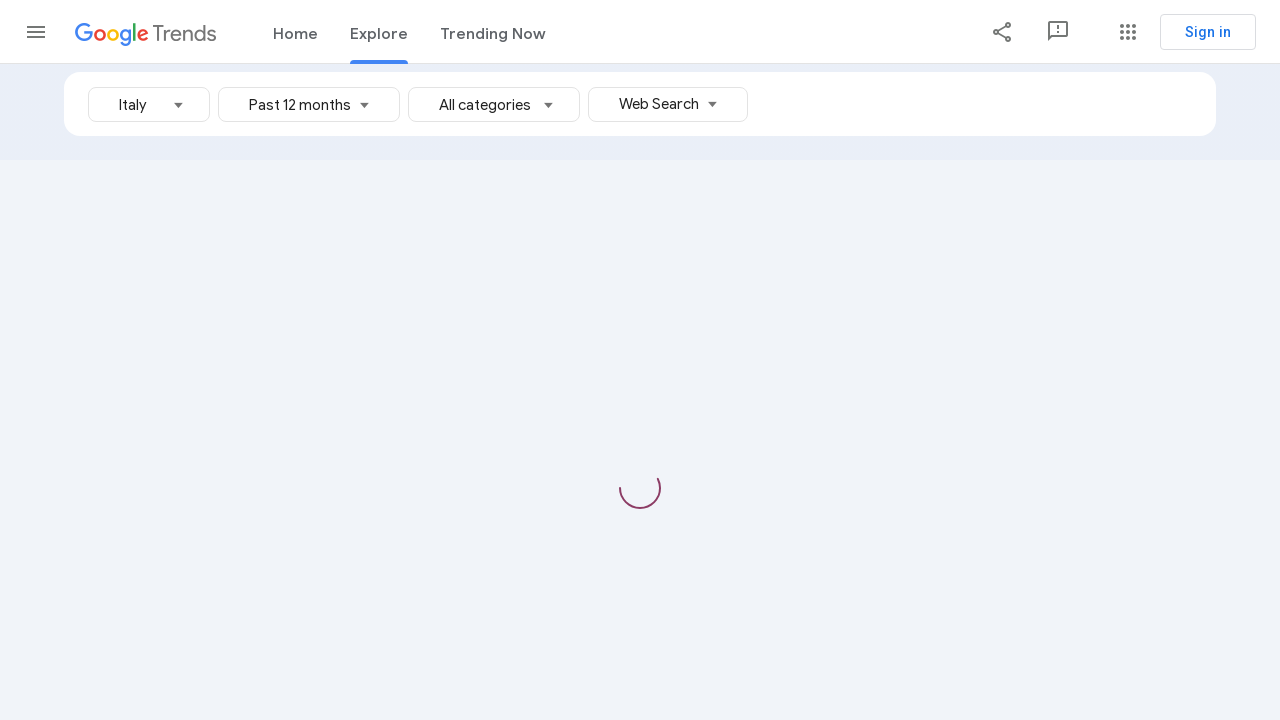

Verified page title contains 'Trends'
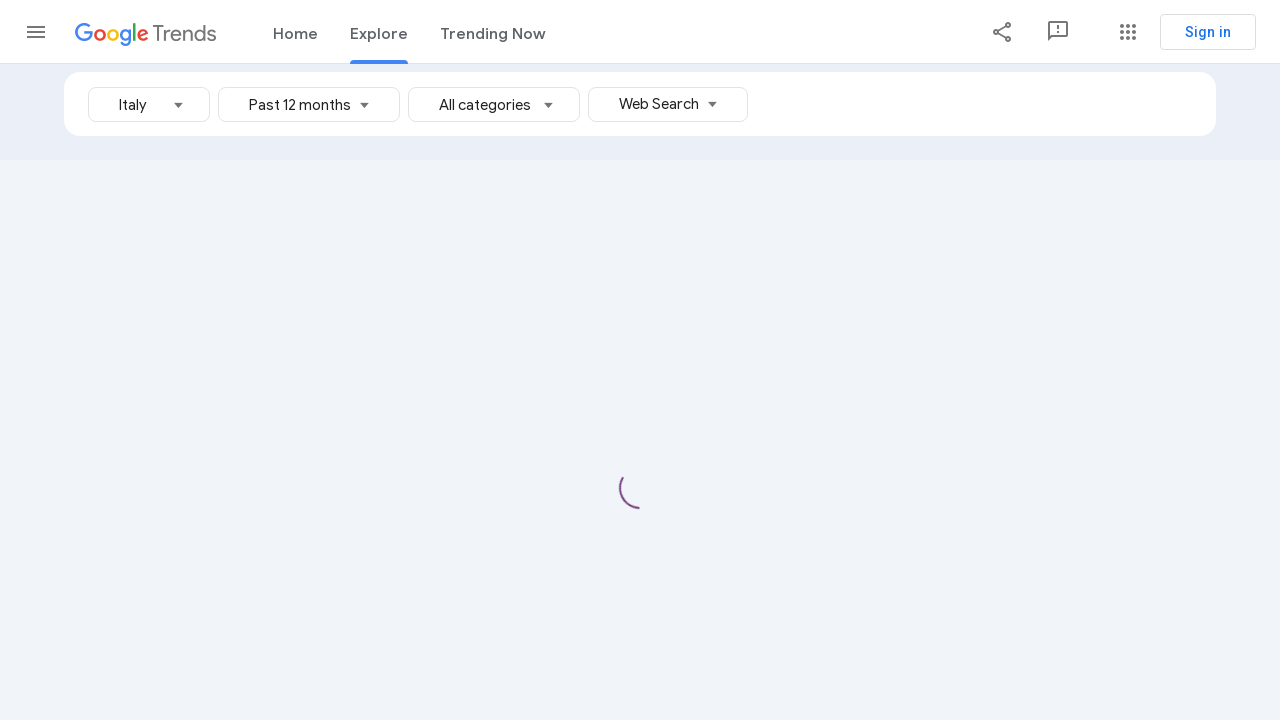

Verified page title contains 'iphone'
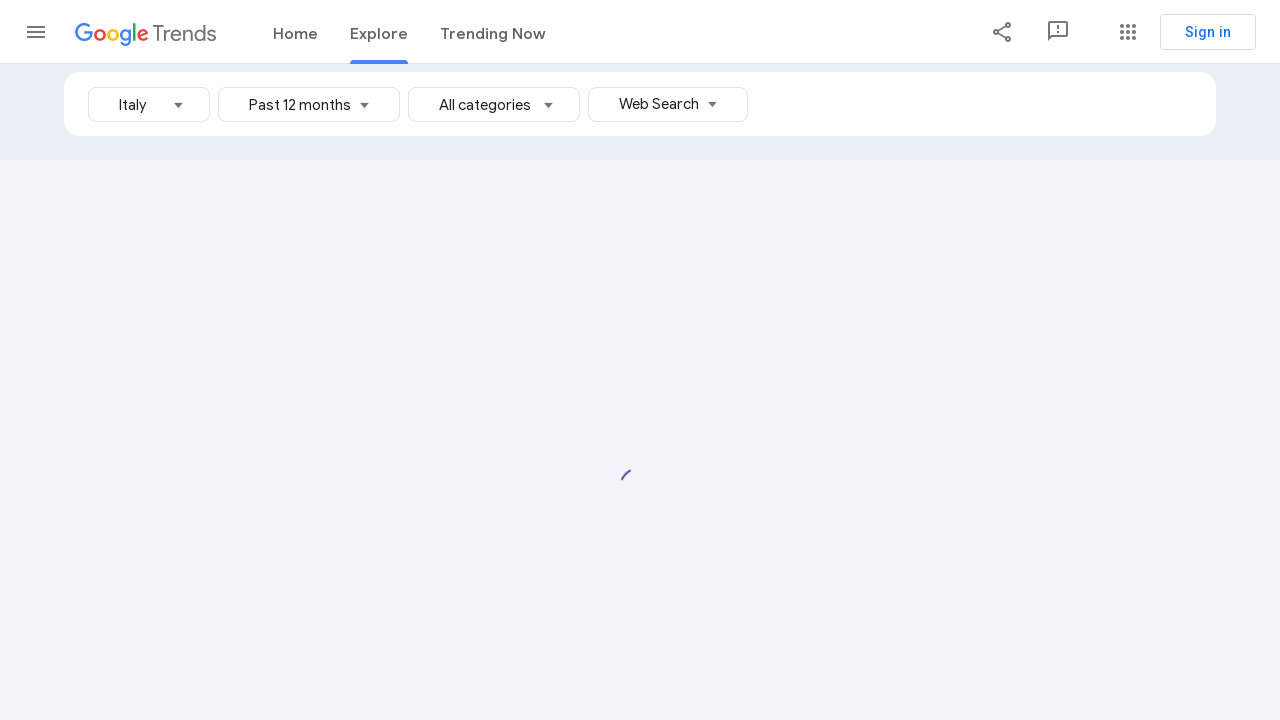

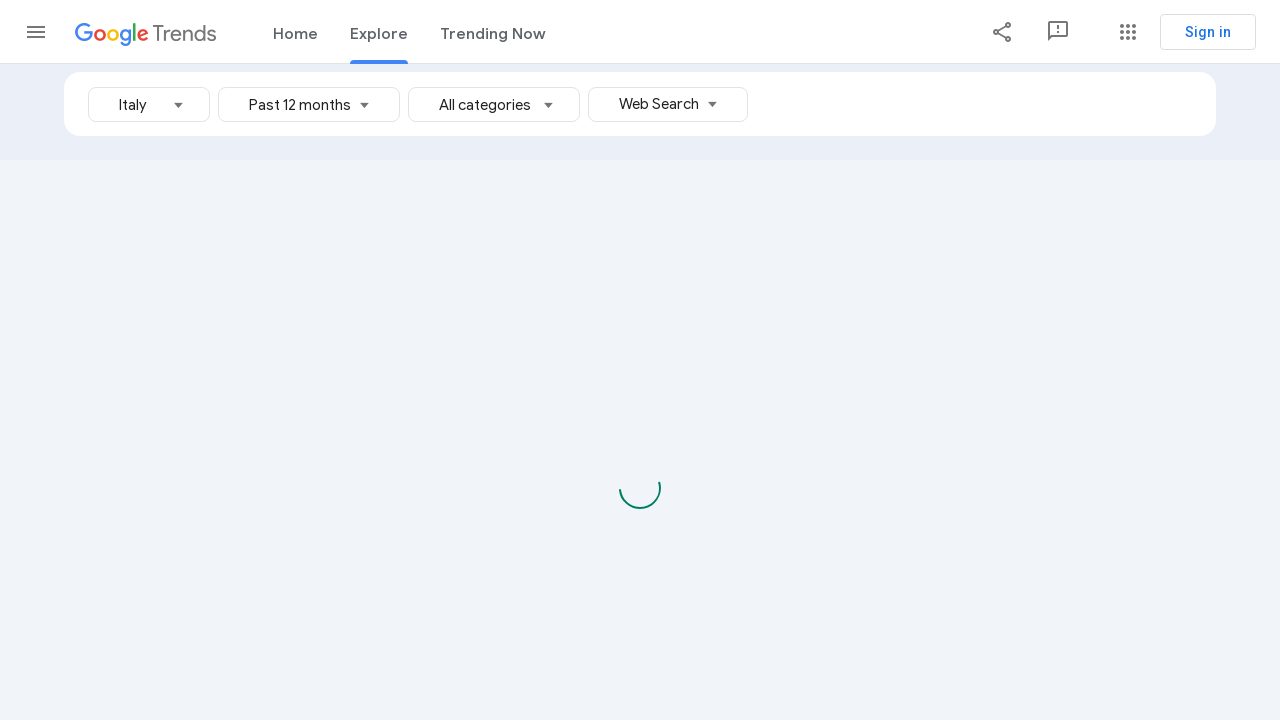